Tests Hacker News search functionality by searching for "testdriven" and verifying the term appears in results

Starting URL: https://news.ycombinator.com

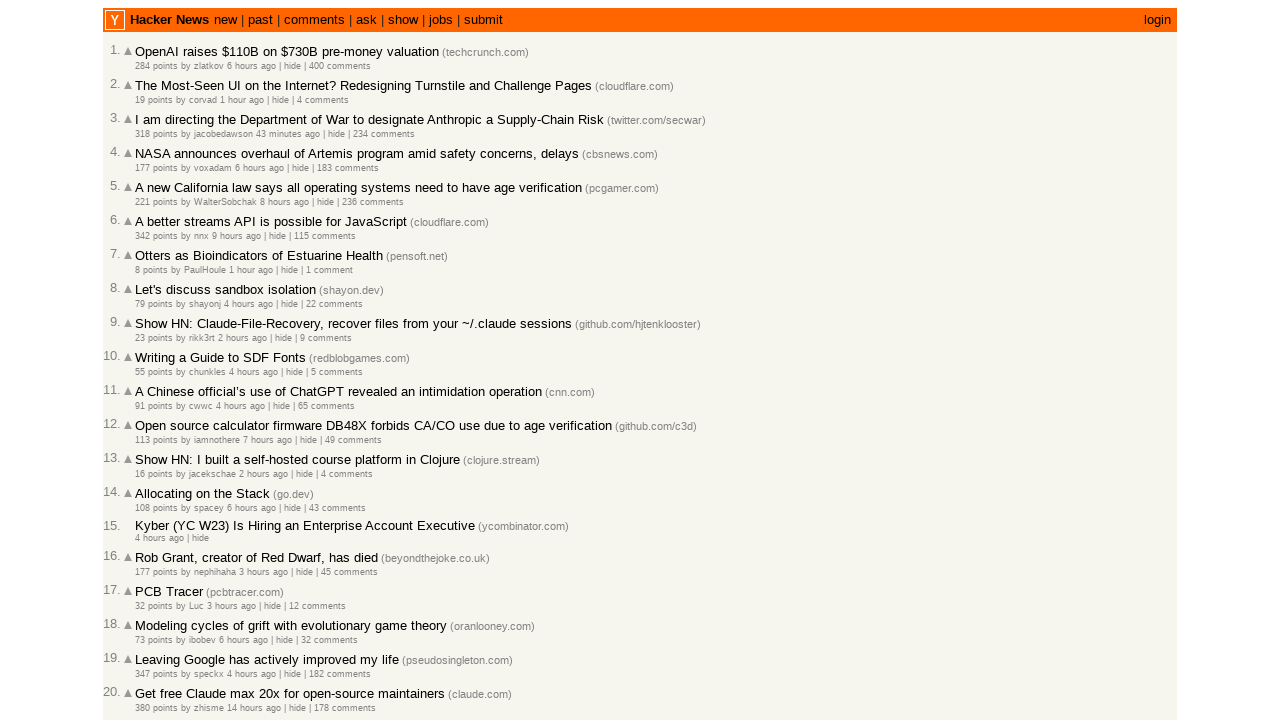

Filled search box with 'testdriven' on input[name='q']
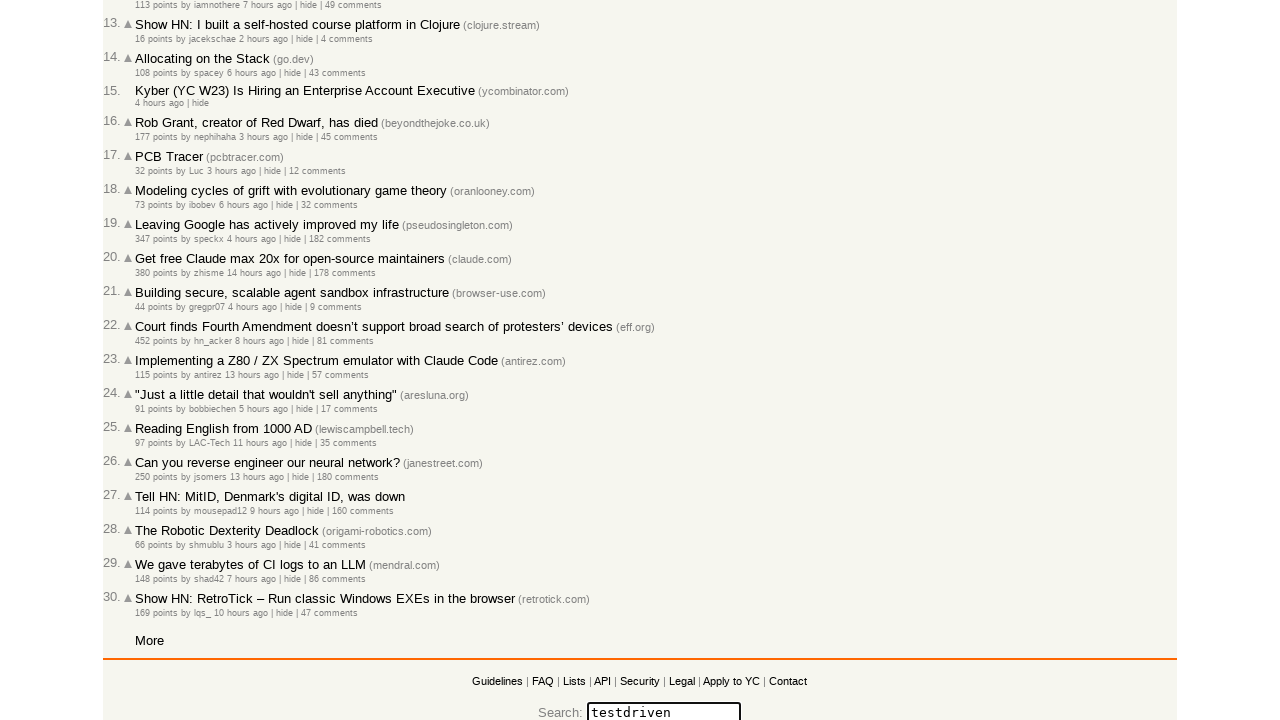

Pressed Enter to submit search for 'testdriven' on input[name='q']
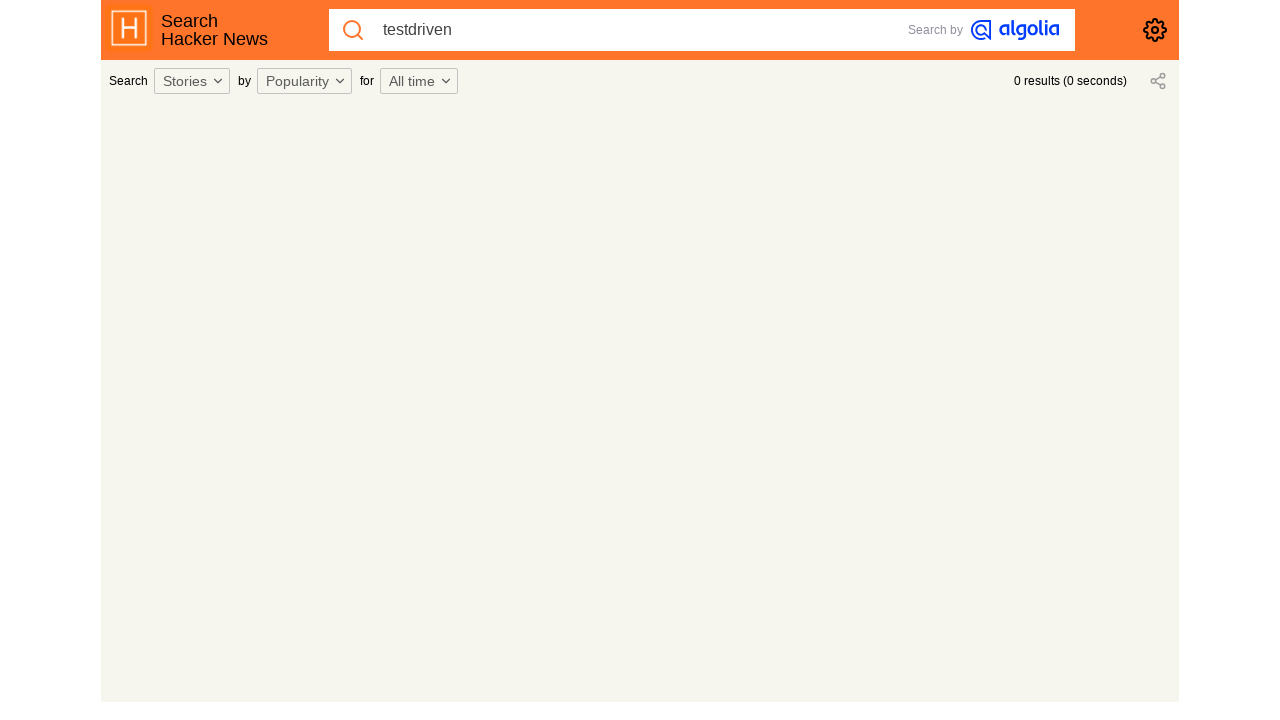

Search results page loaded (networkidle)
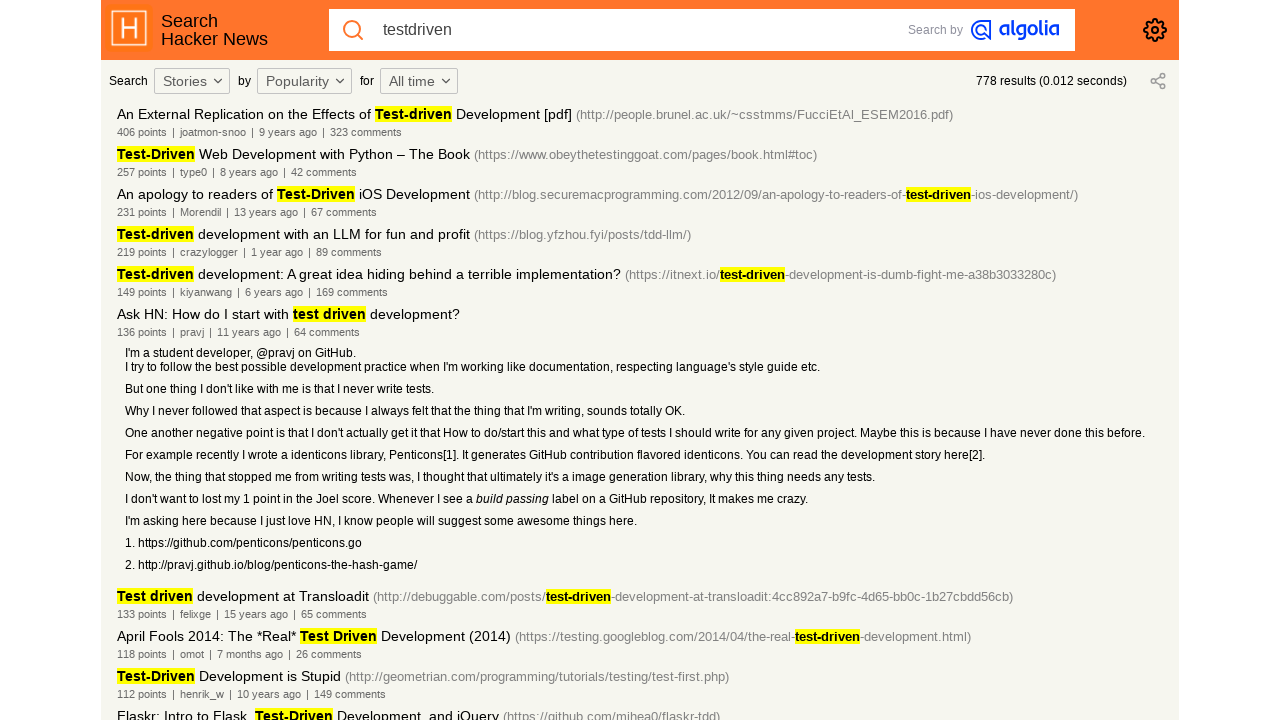

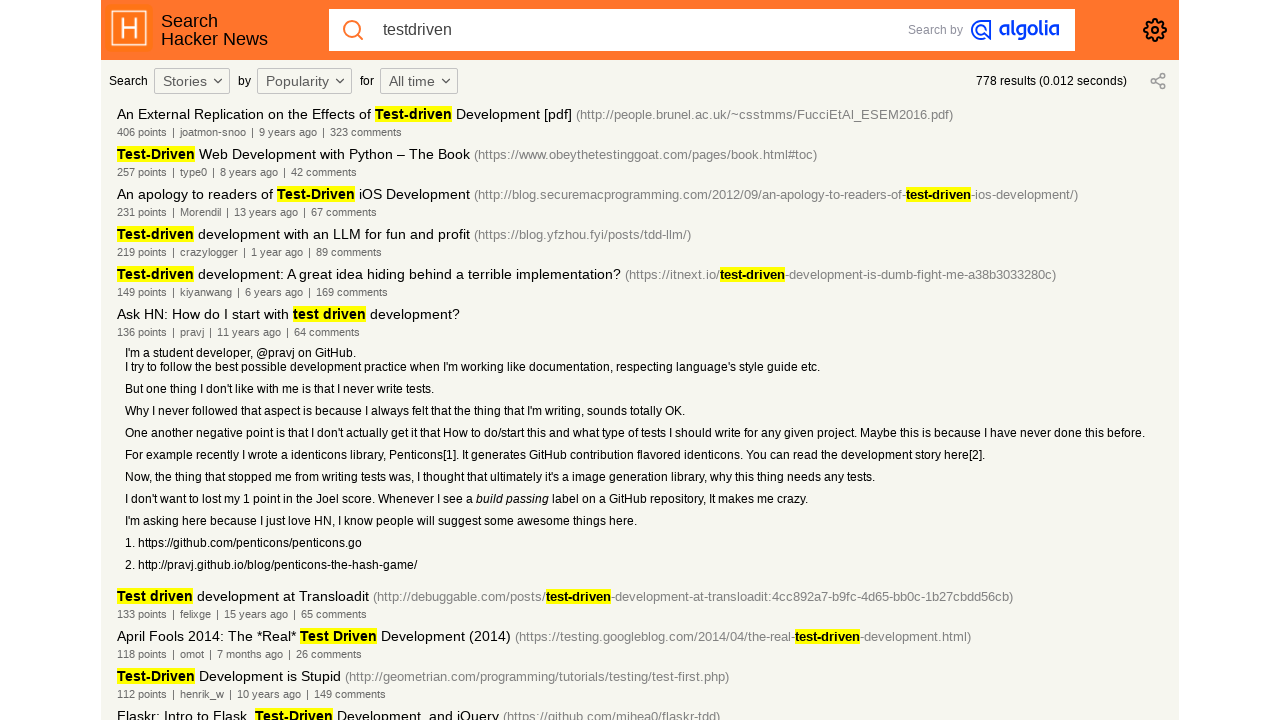